Tests AJAX request functionality by clicking a button and waiting for the response text to appear using explicit wait conditions

Starting URL: http://www.uitestingplayground.com/ajax

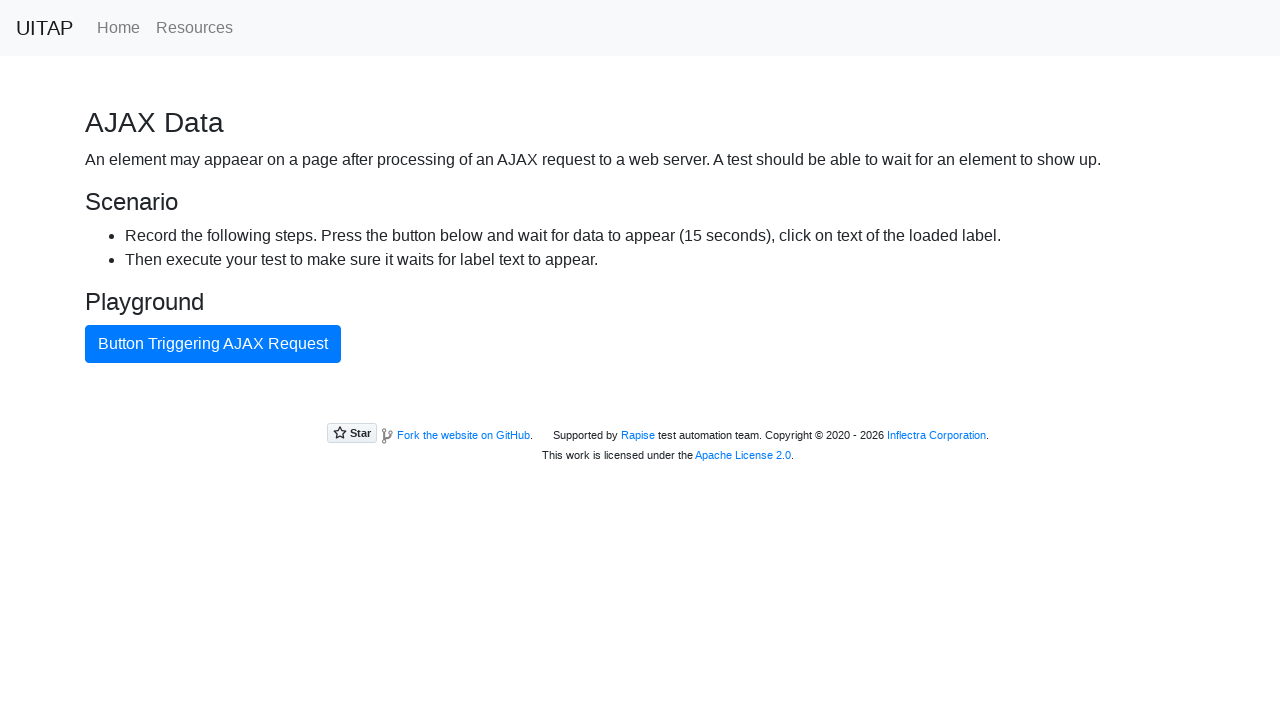

Clicked the AJAX button at (213, 344) on #ajaxButton
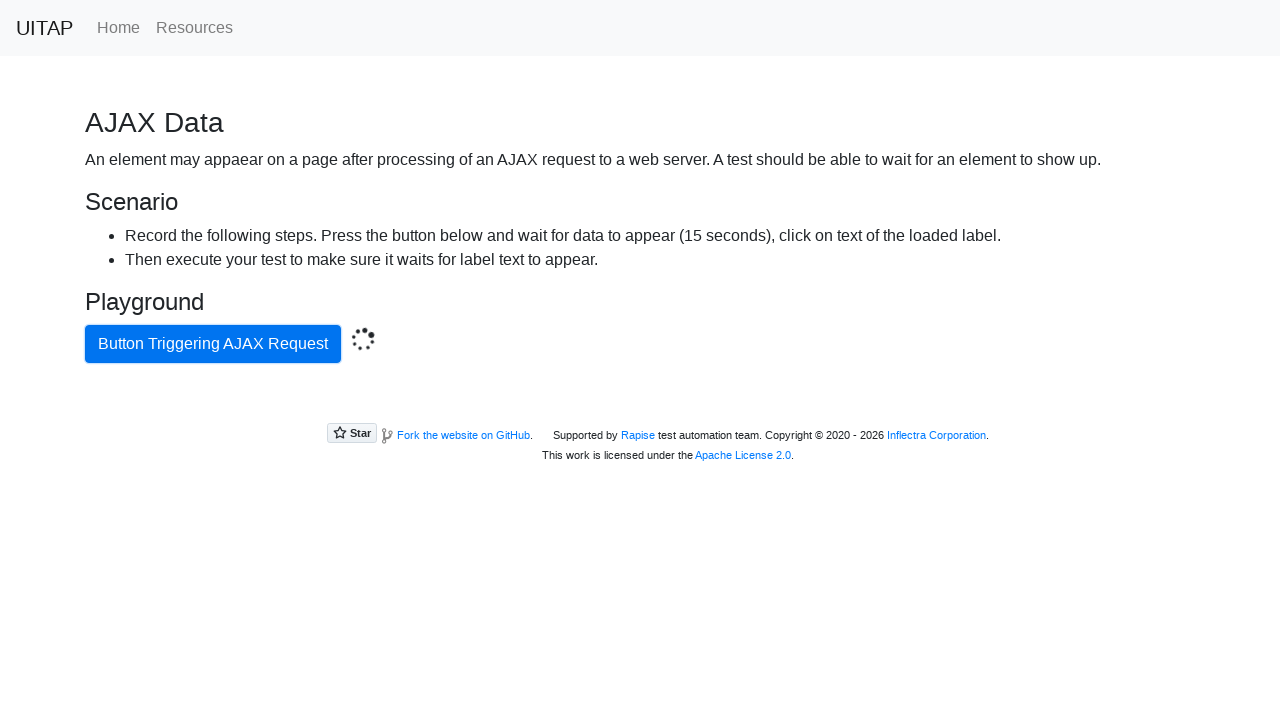

Waited for success message 'Data loaded with AJAX get request.' to appear
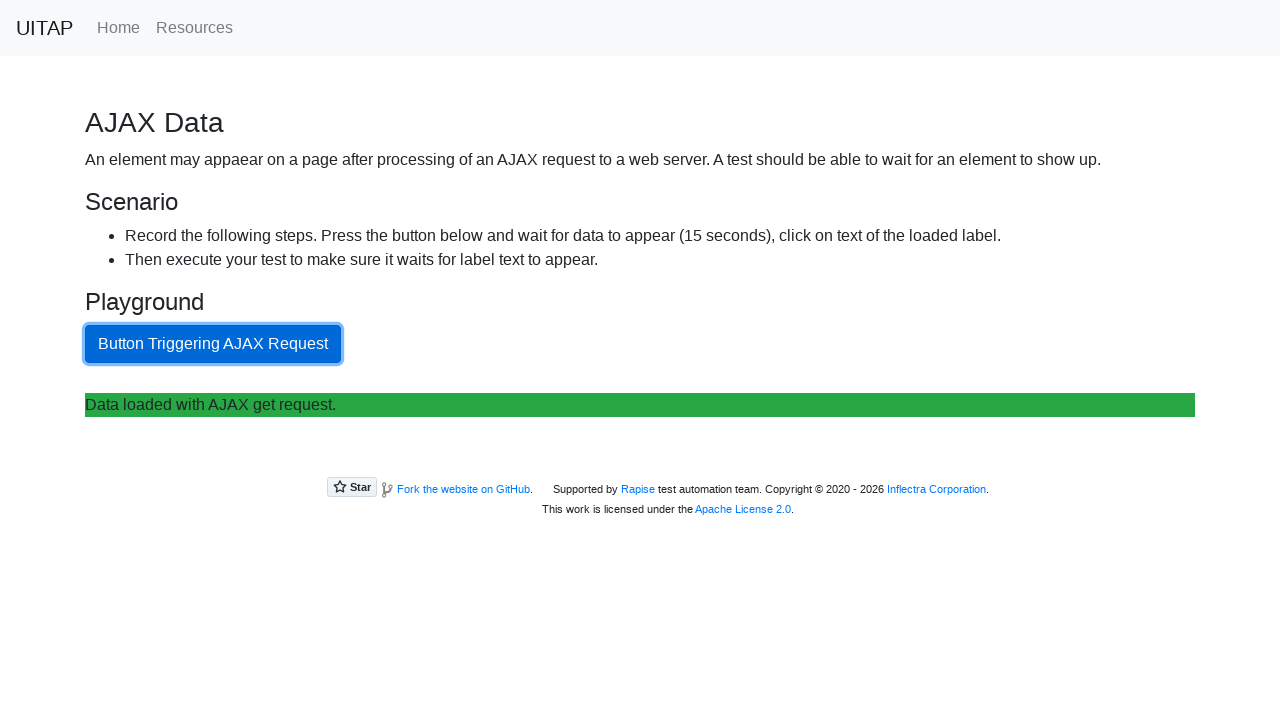

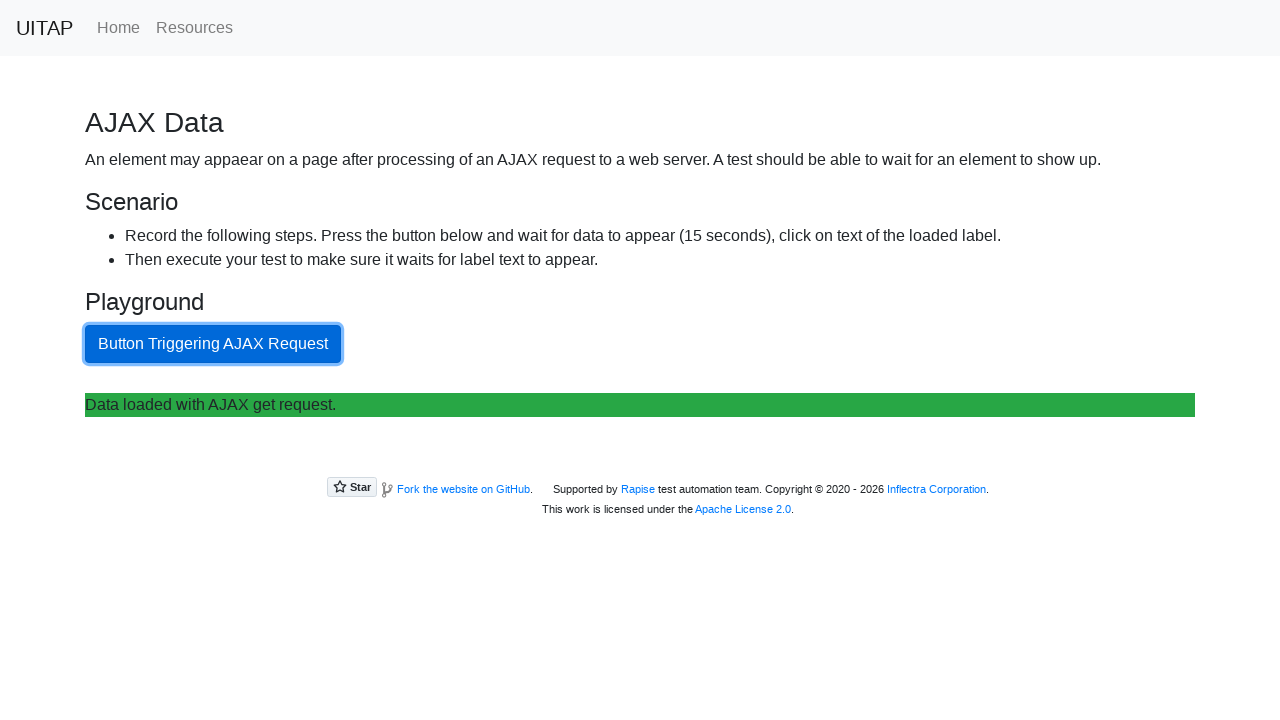